Tests opening a new window/tab and switching between windows to verify navigation

Starting URL: https://the-internet.herokuapp.com/windows

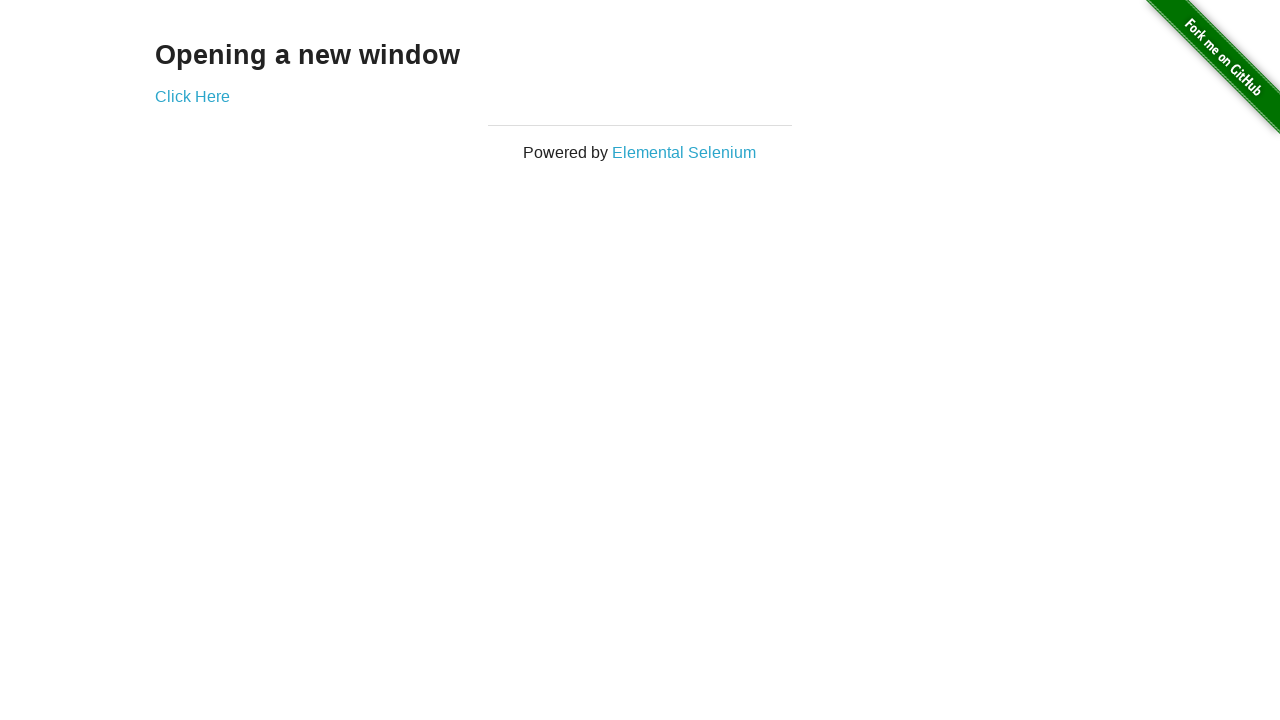

Clicked 'Click Here' link to open new window at (192, 96) on xpath=//a[text()='Click Here']
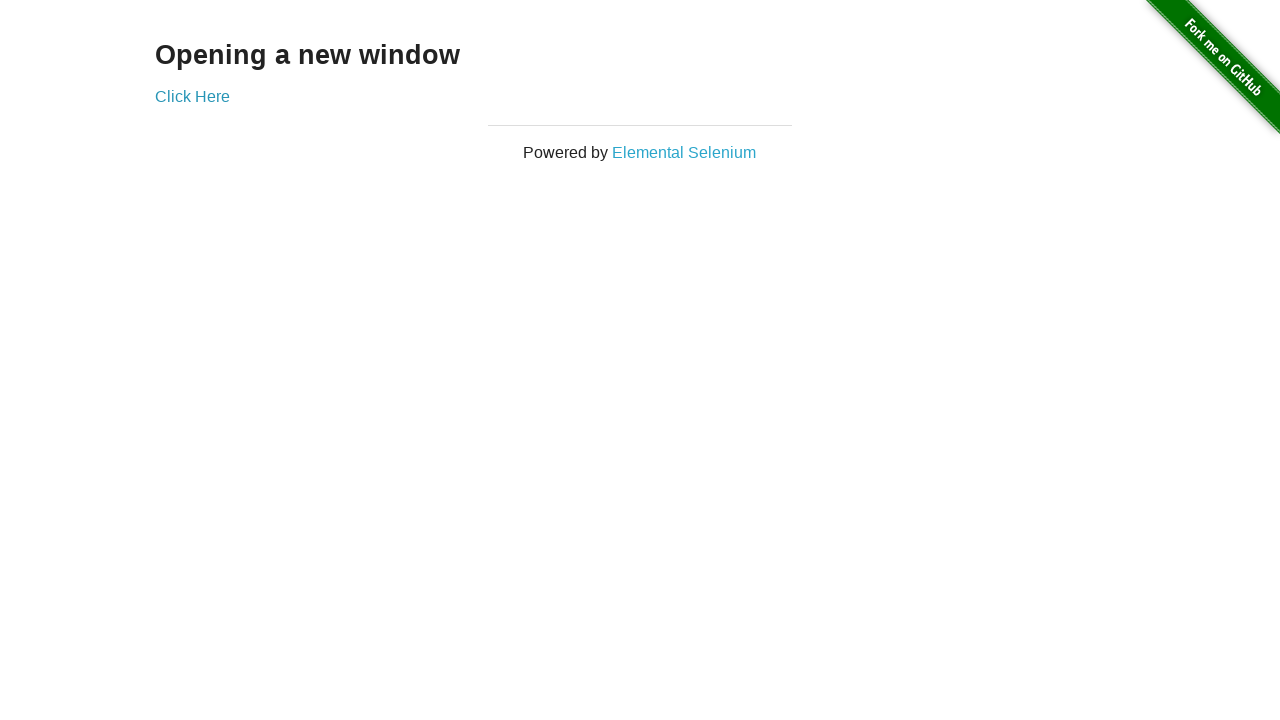

New window/tab opened and captured
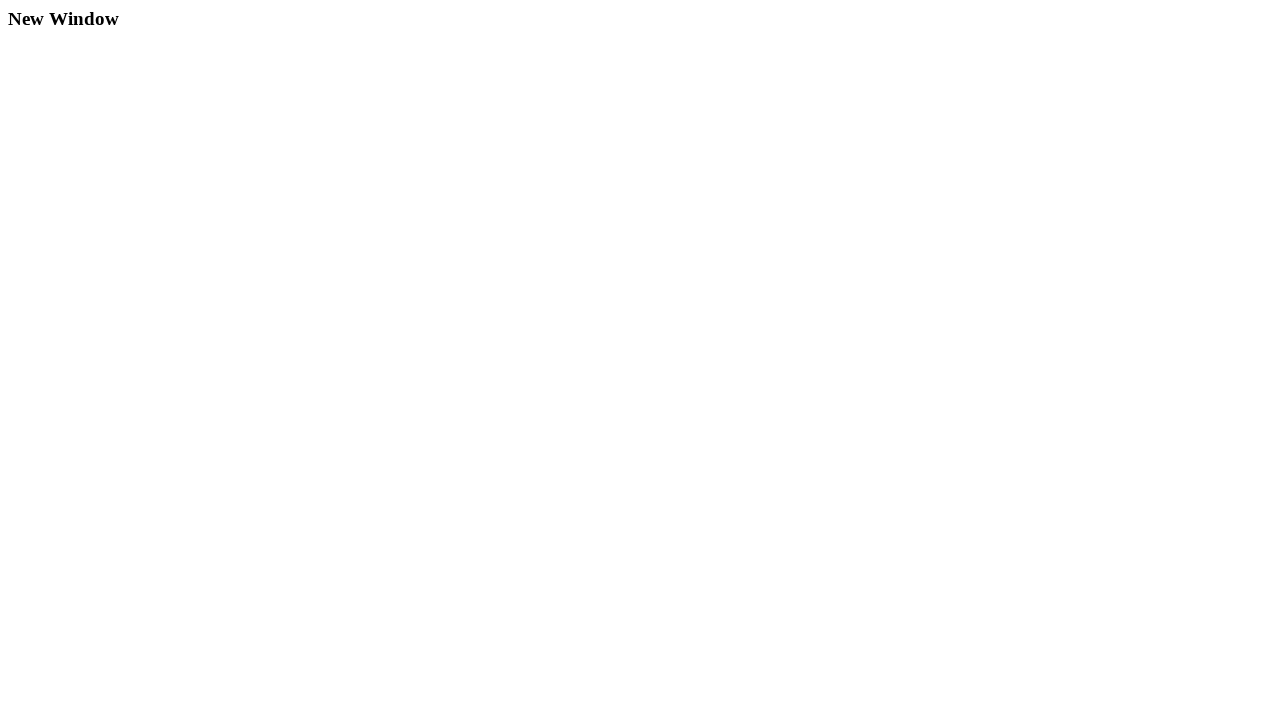

Verified new page URL is https://the-internet.herokuapp.com/windows/new
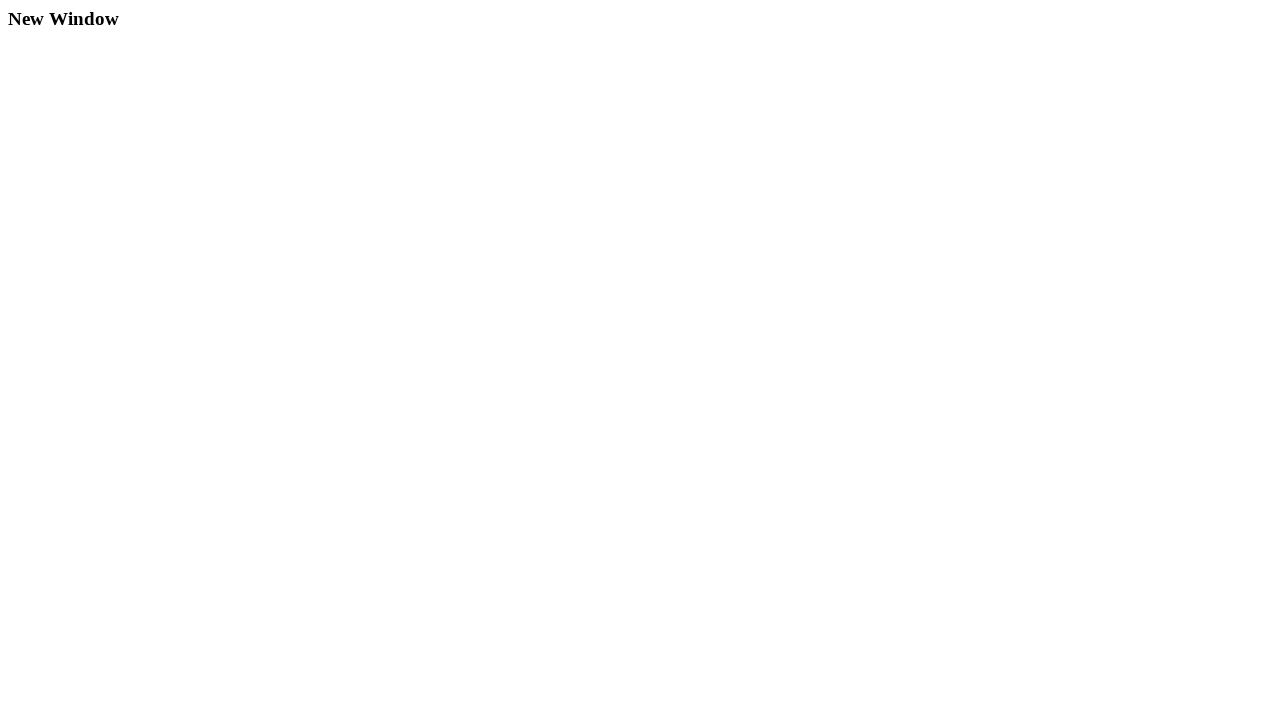

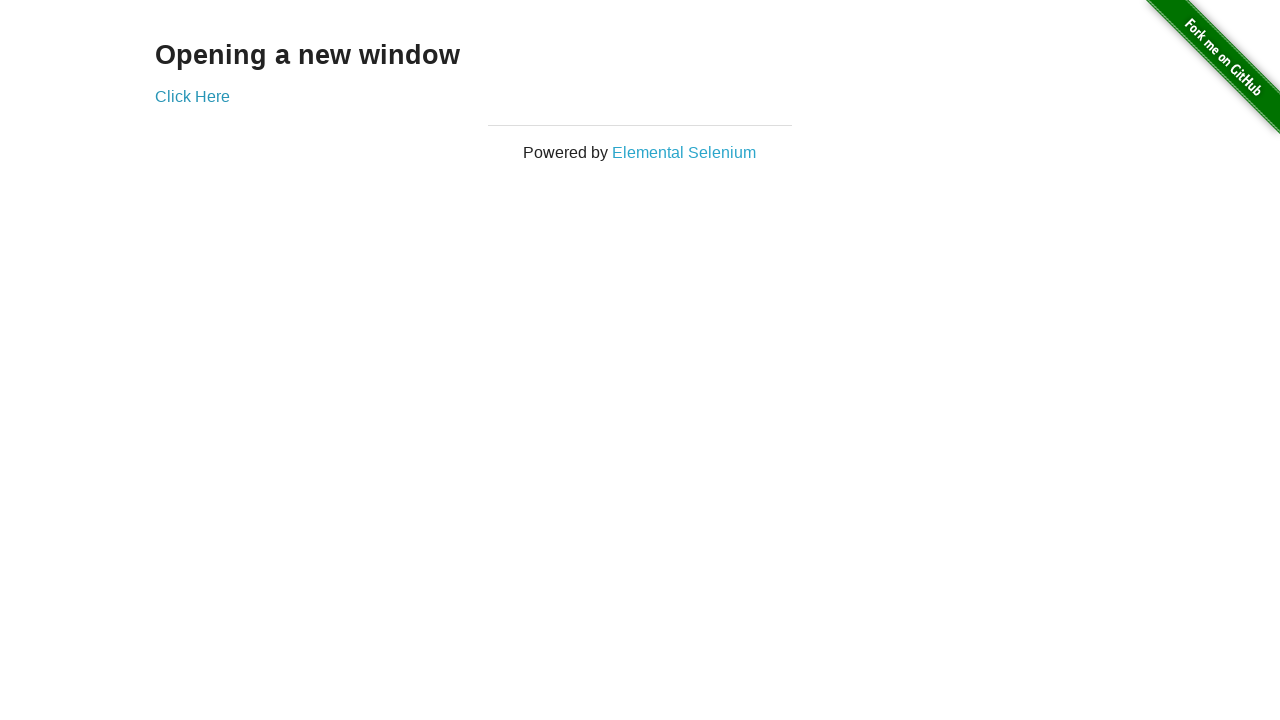